Tests dropdown/select element interactions by selecting options using different methods - visible text, index, and value

Starting URL: https://training-support.net/webelements/selects

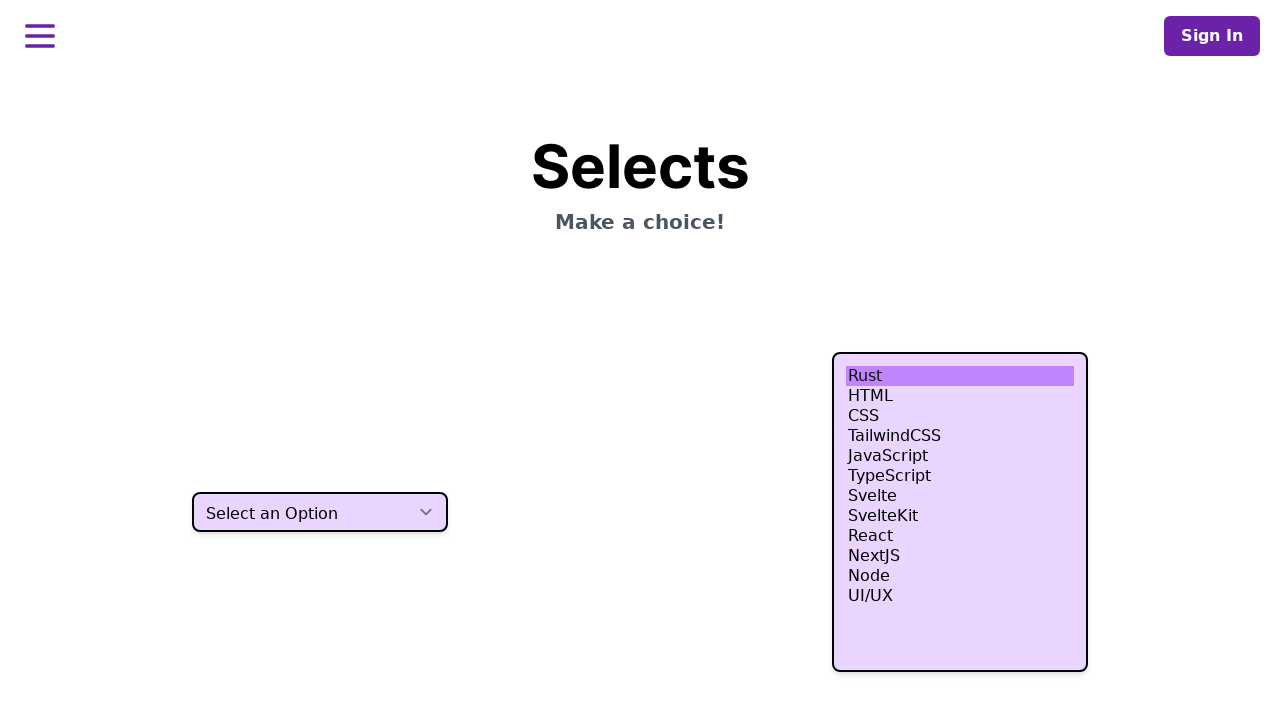

Located the dropdown/select element with class h-10
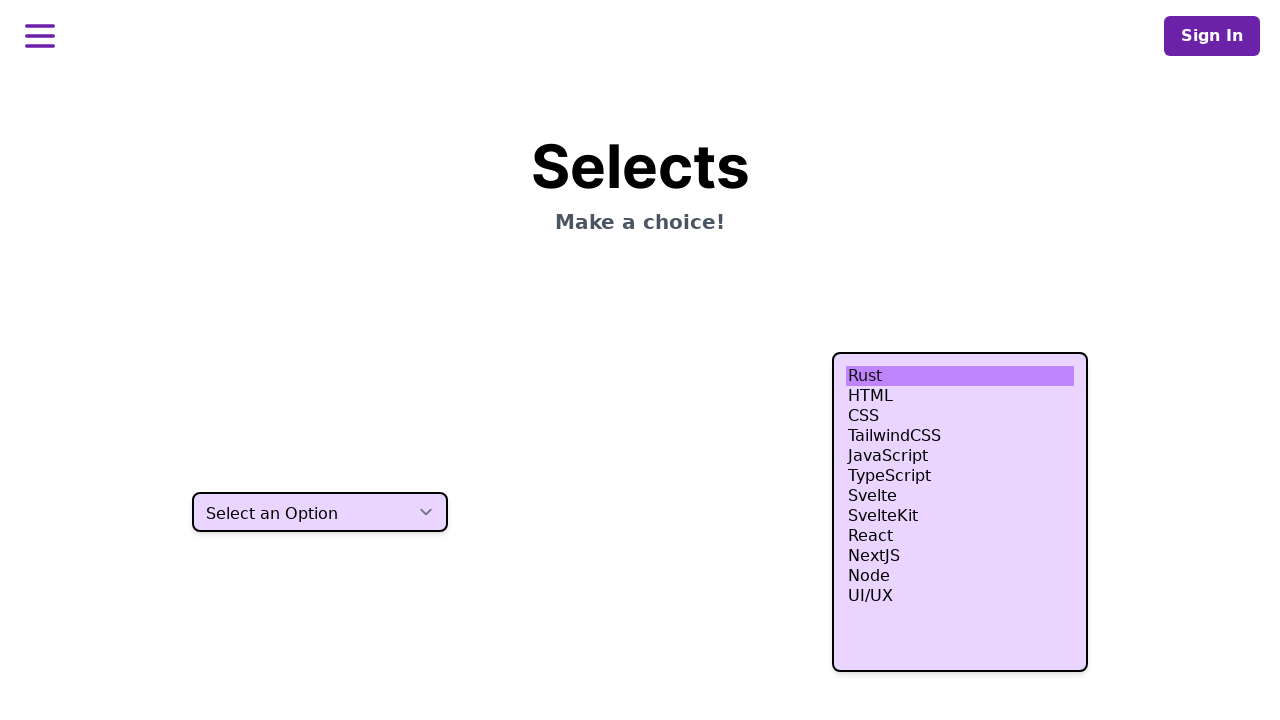

Selected dropdown option 'One' using visible text on select.h-10
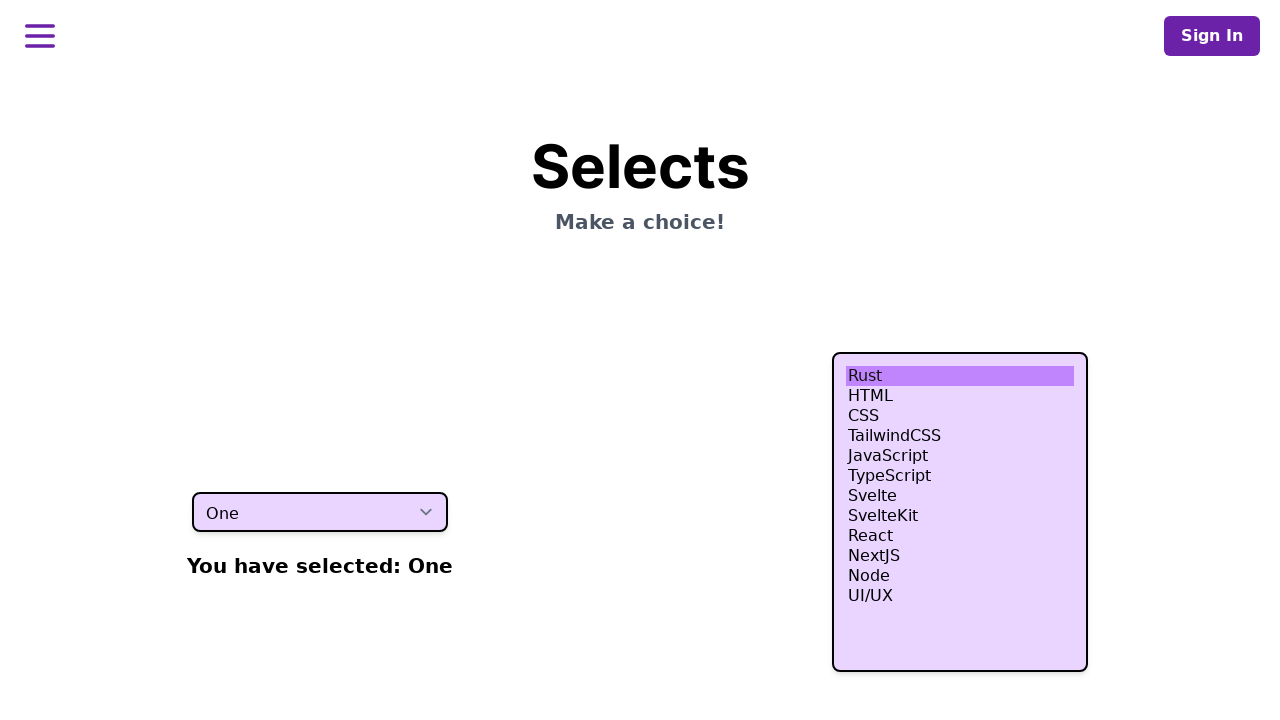

Selected dropdown option at index 2 on select.h-10
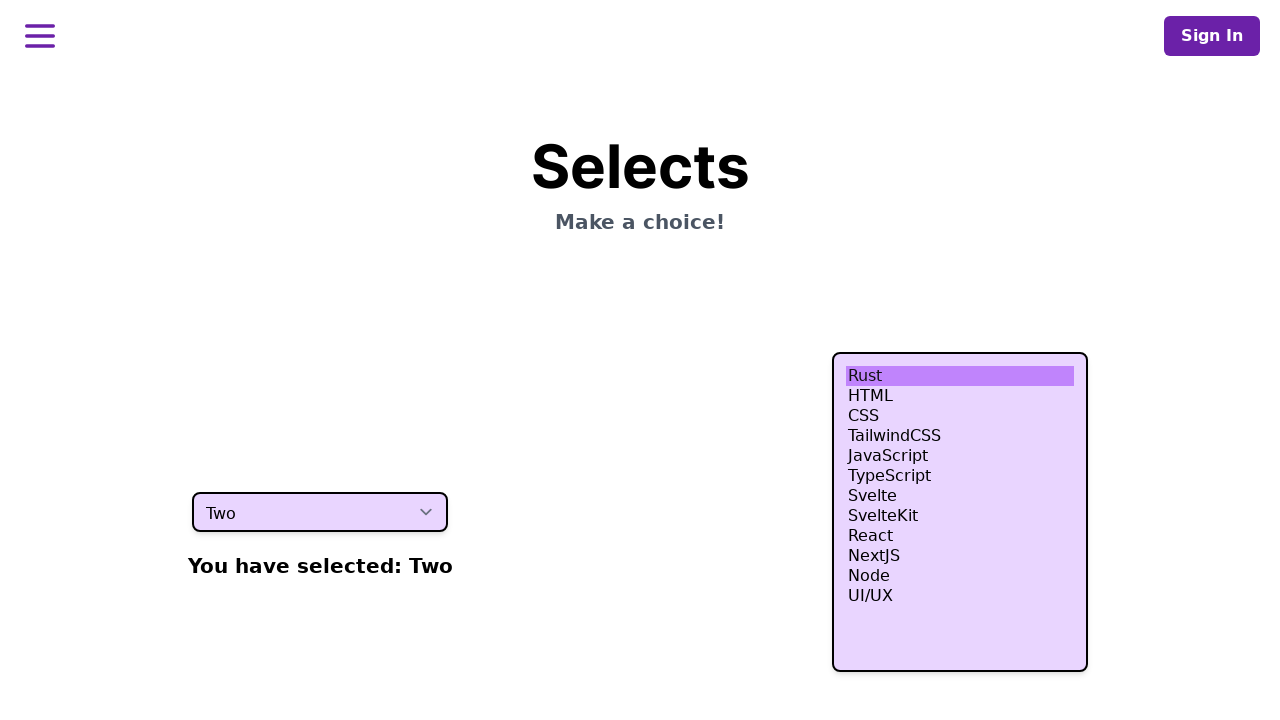

Selected dropdown option with value 'three' on select.h-10
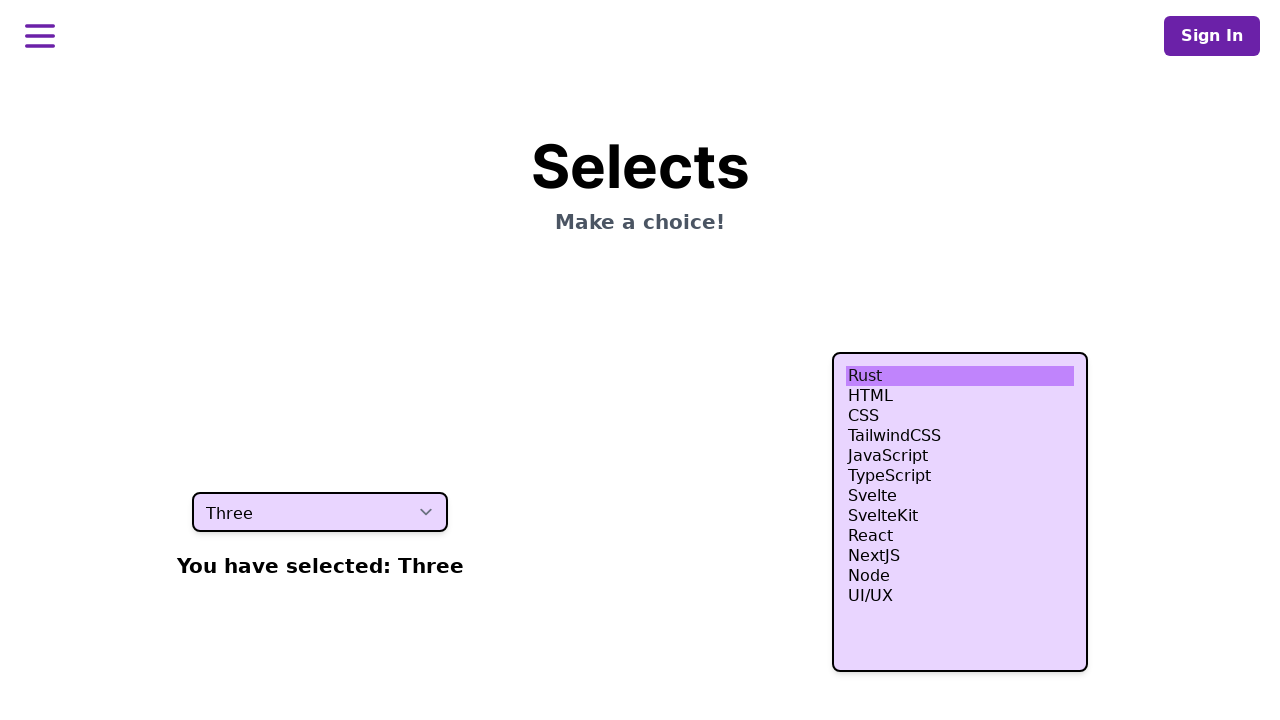

Retrieved all available options from the dropdown
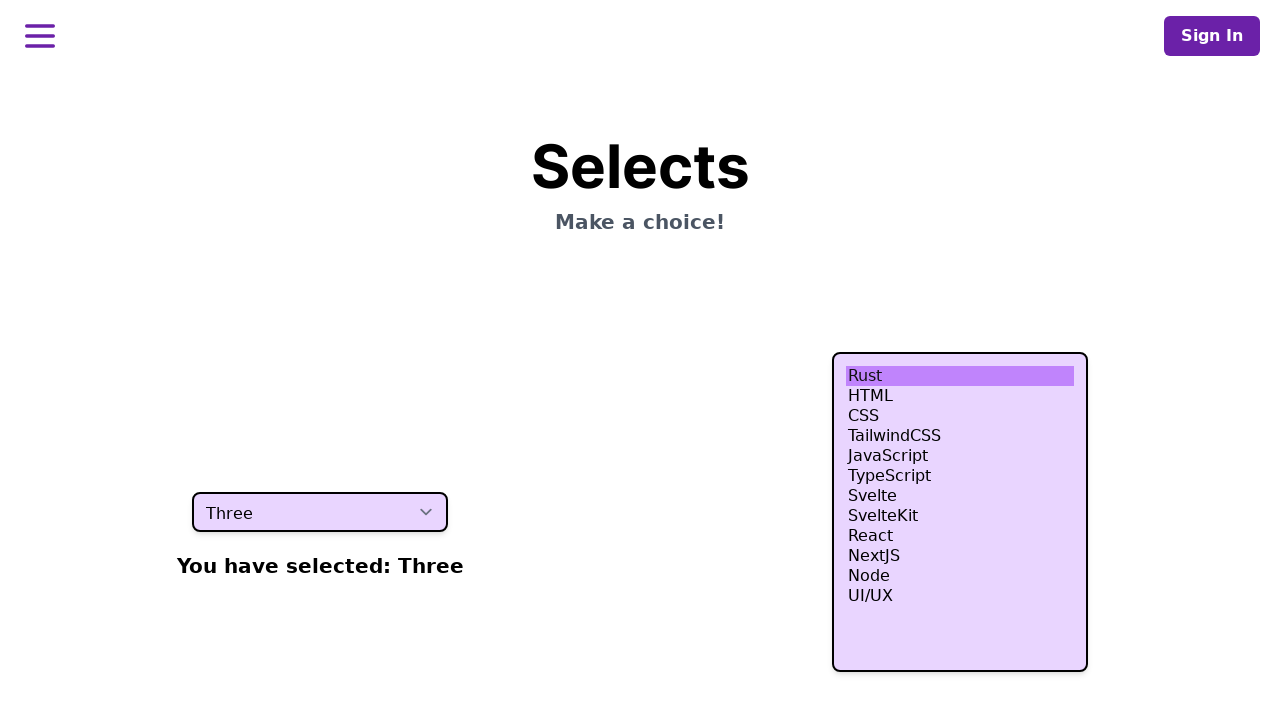

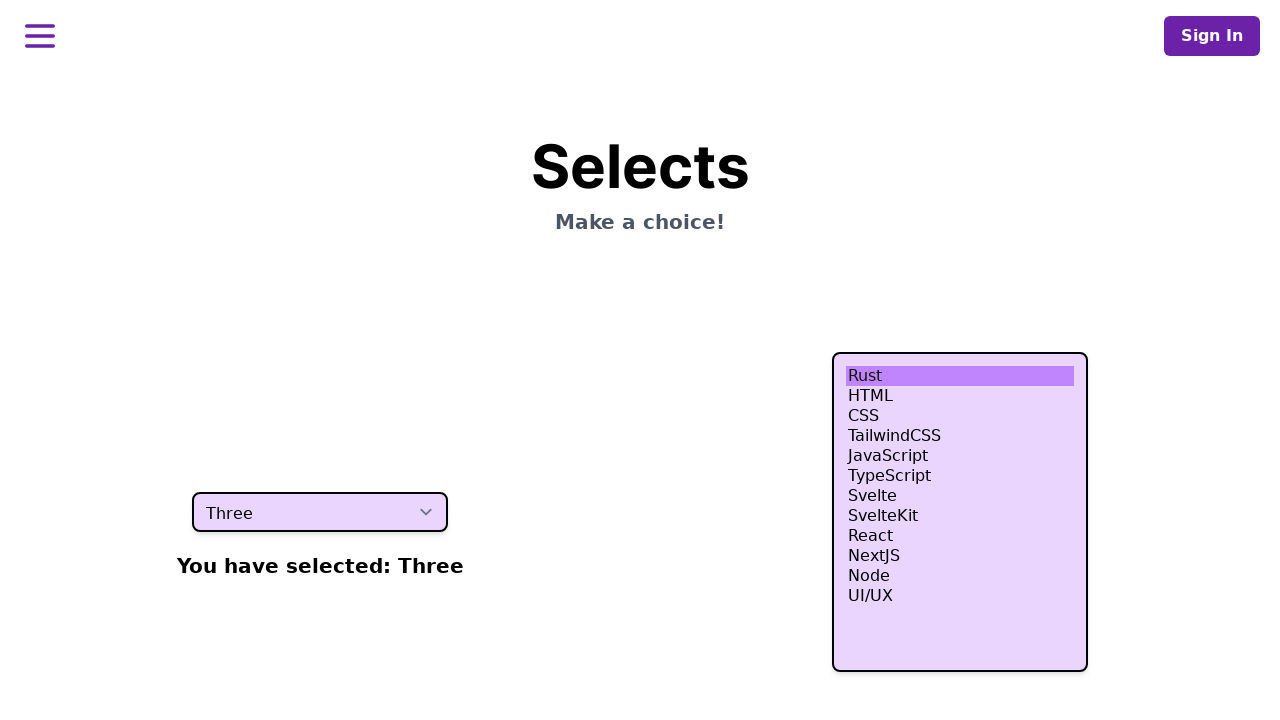